Navigates to a test automation practice site and selects "Germany" from a country dropdown menu

Starting URL: https://testautomationpractice.blogspot.com/

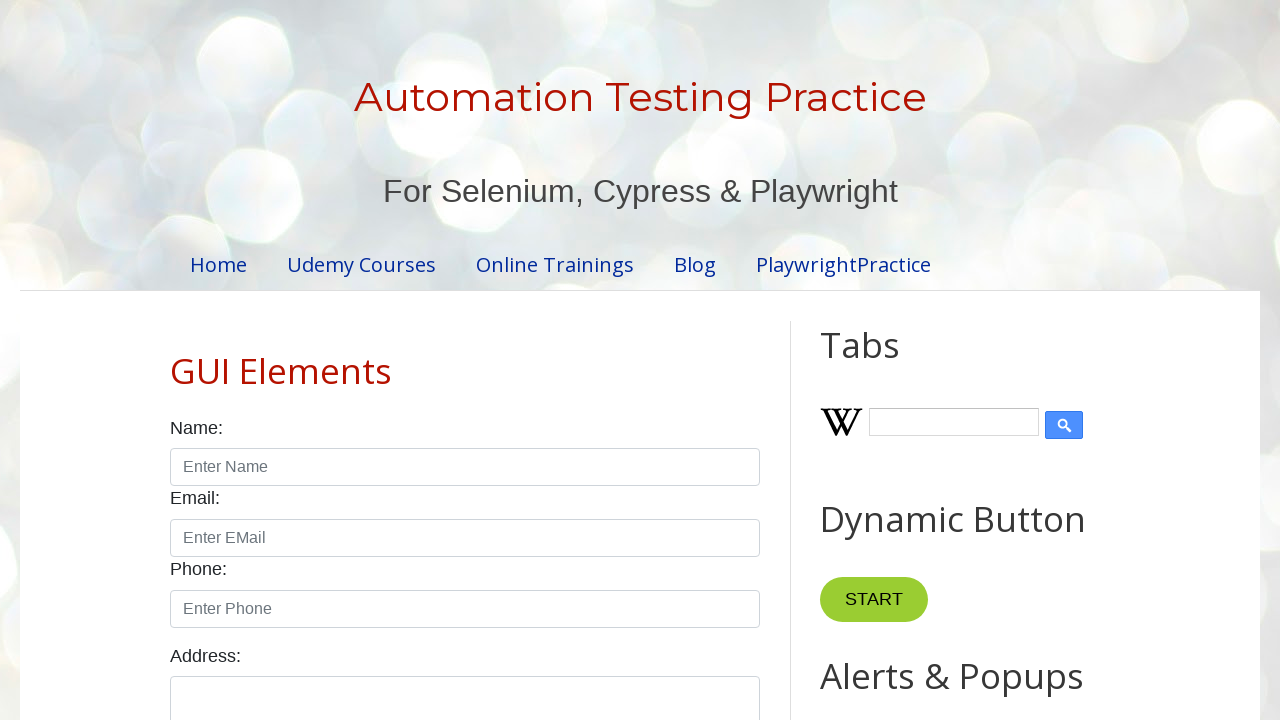

Navigated to test automation practice site
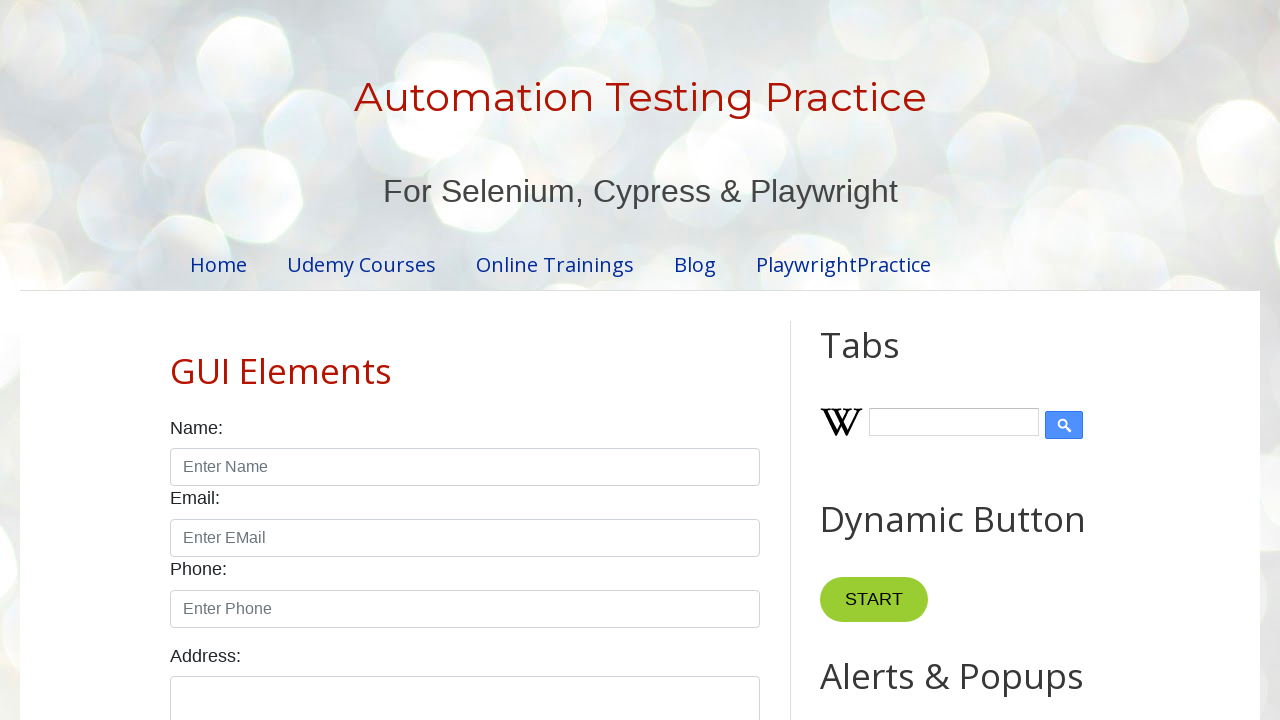

Selected 'Germany' from country dropdown menu on select#country
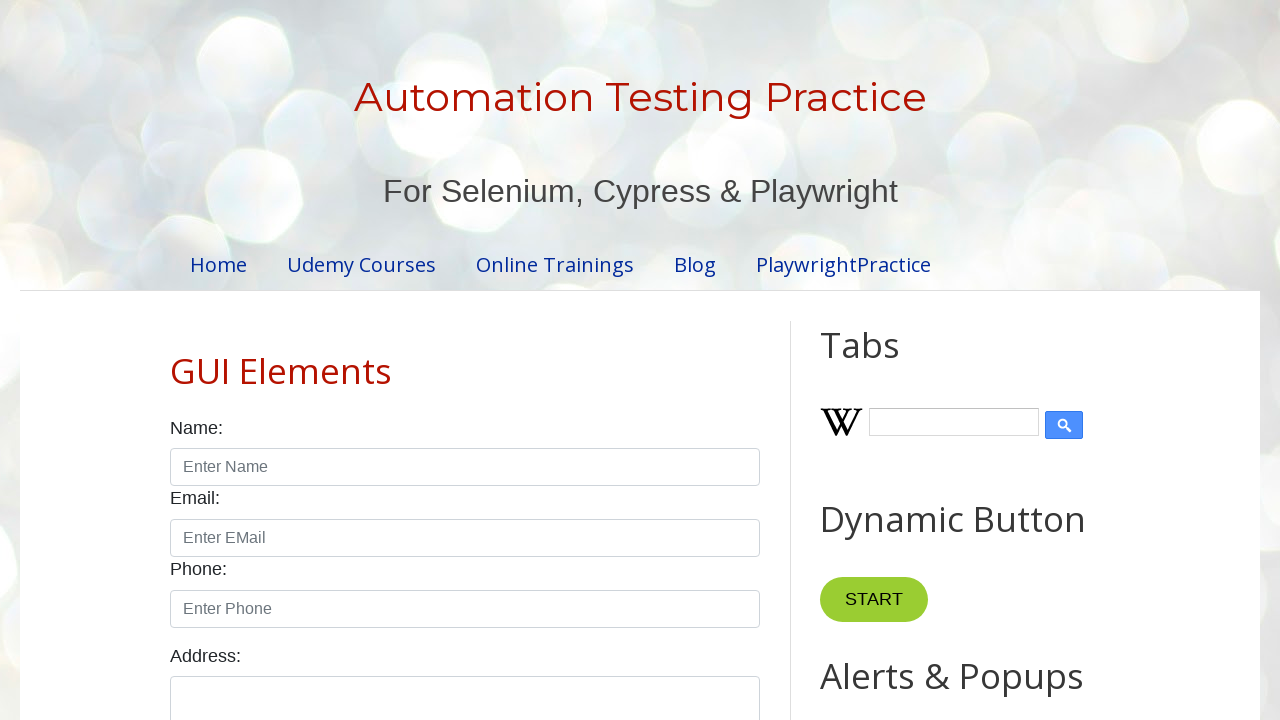

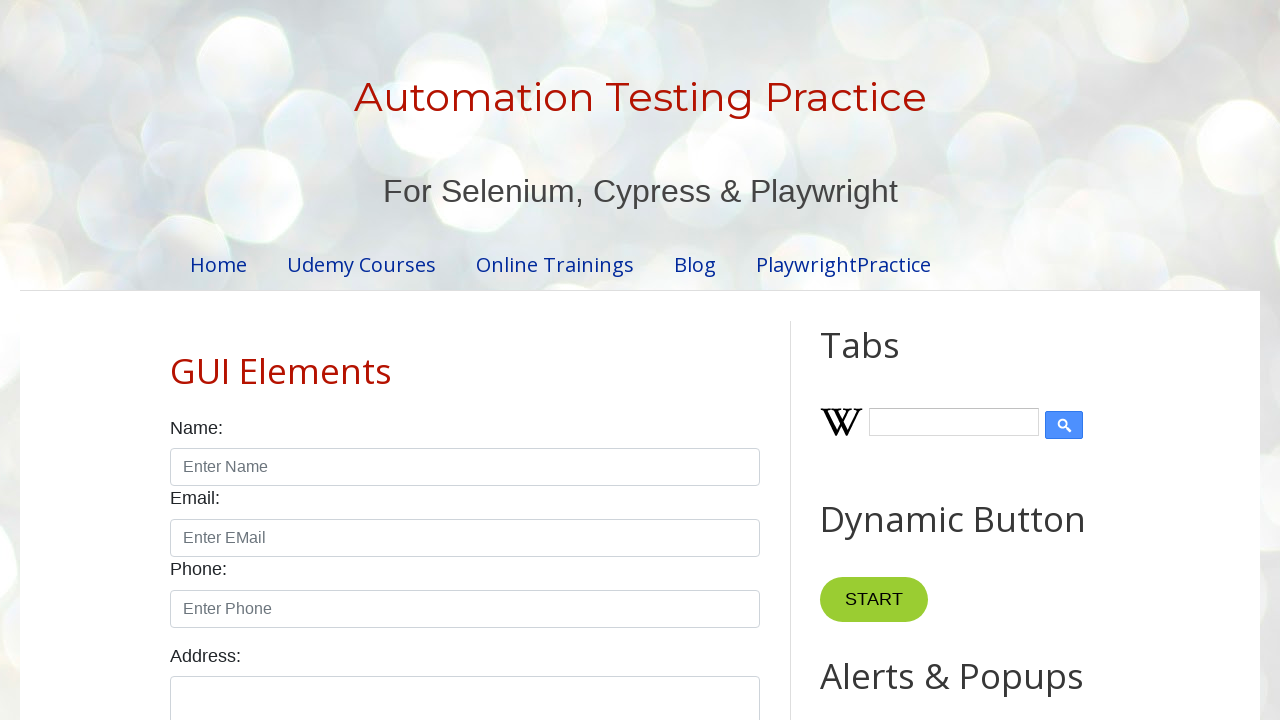